Opens a small modal dialog and closes it by clicking the close button

Starting URL: https://demoqa.com/modal-dialogs

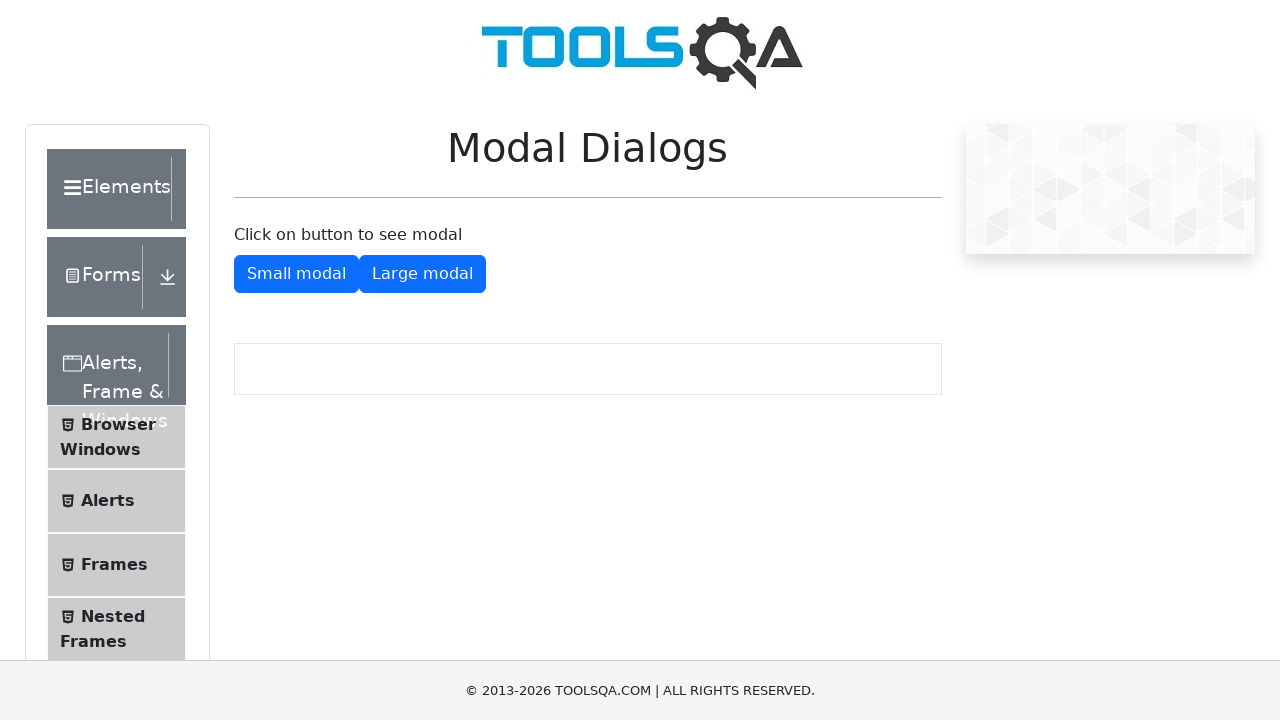

Waited for 'Small Modal' button to become visible
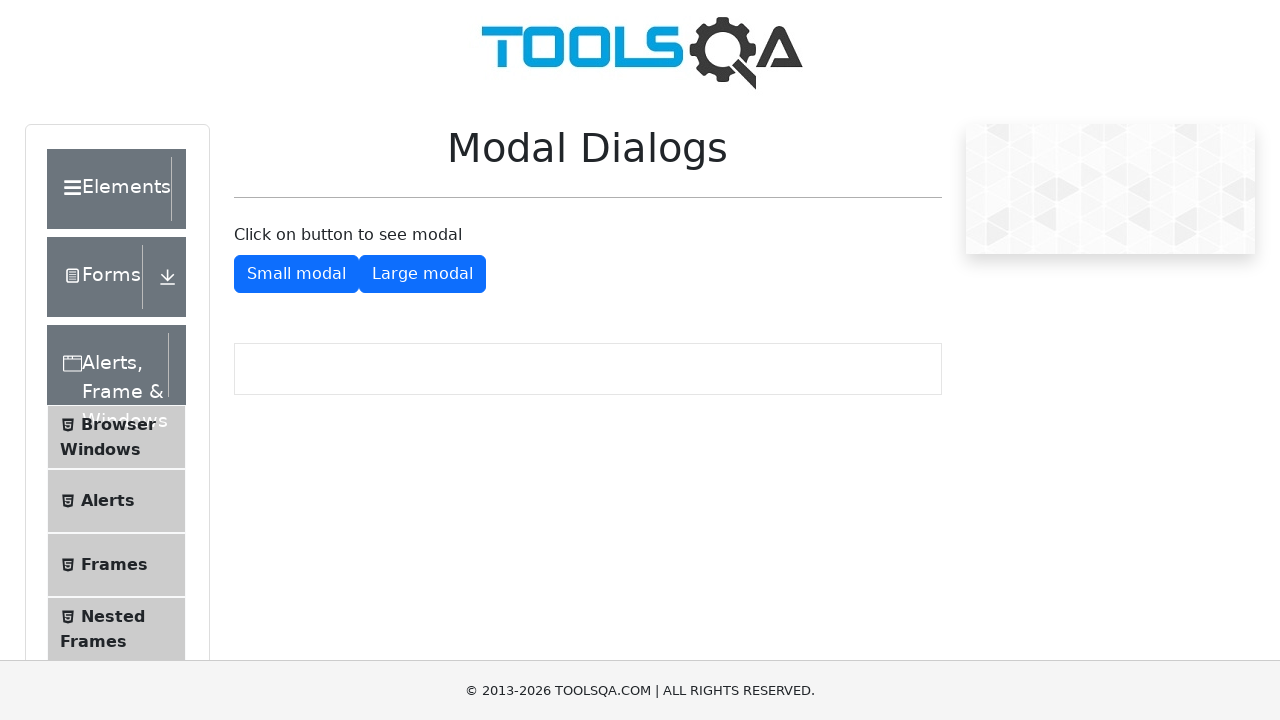

Clicked 'Small Modal' button to open the modal dialog at (296, 274) on #showSmallModal
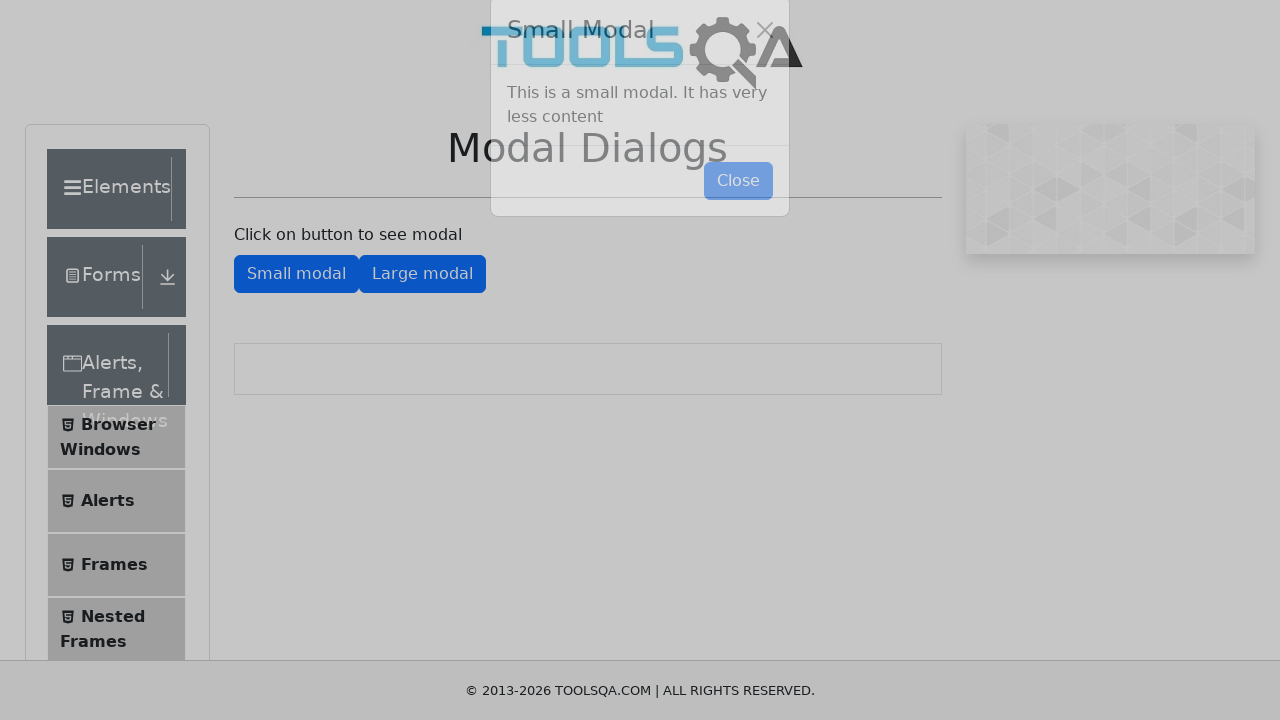

Clicked close button to close the modal dialog at (738, 214) on #closeSmallModal
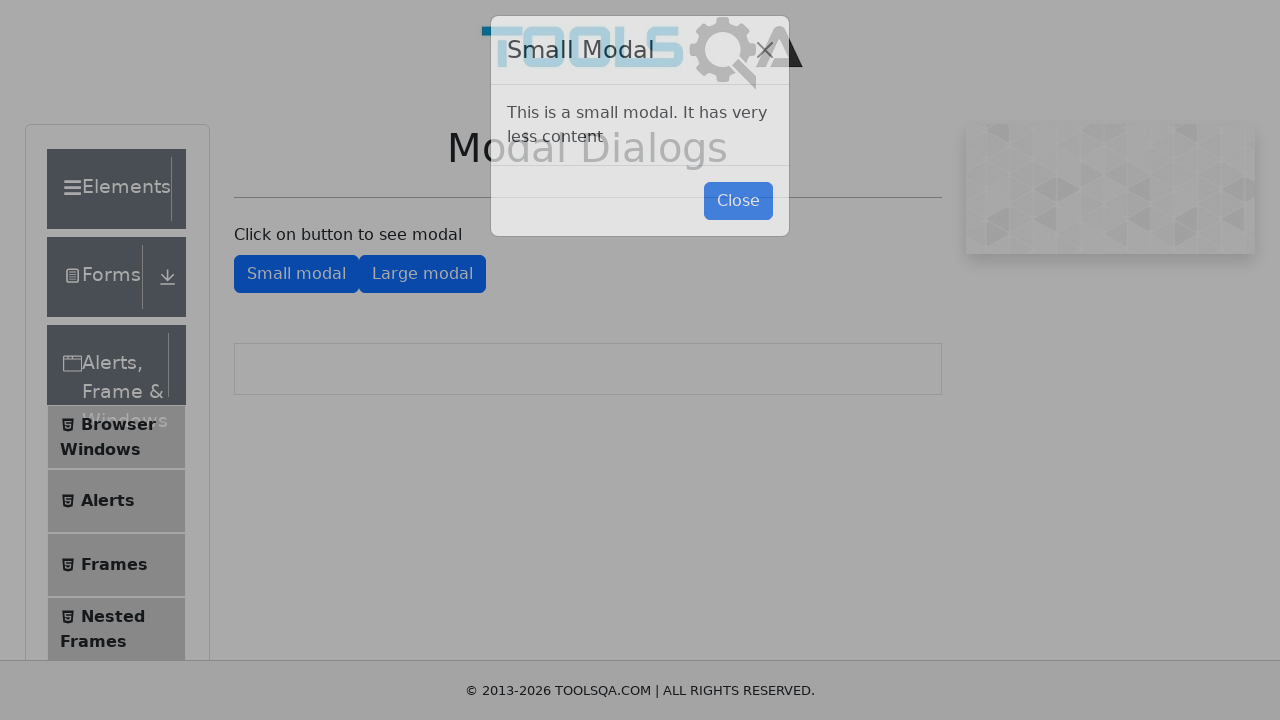

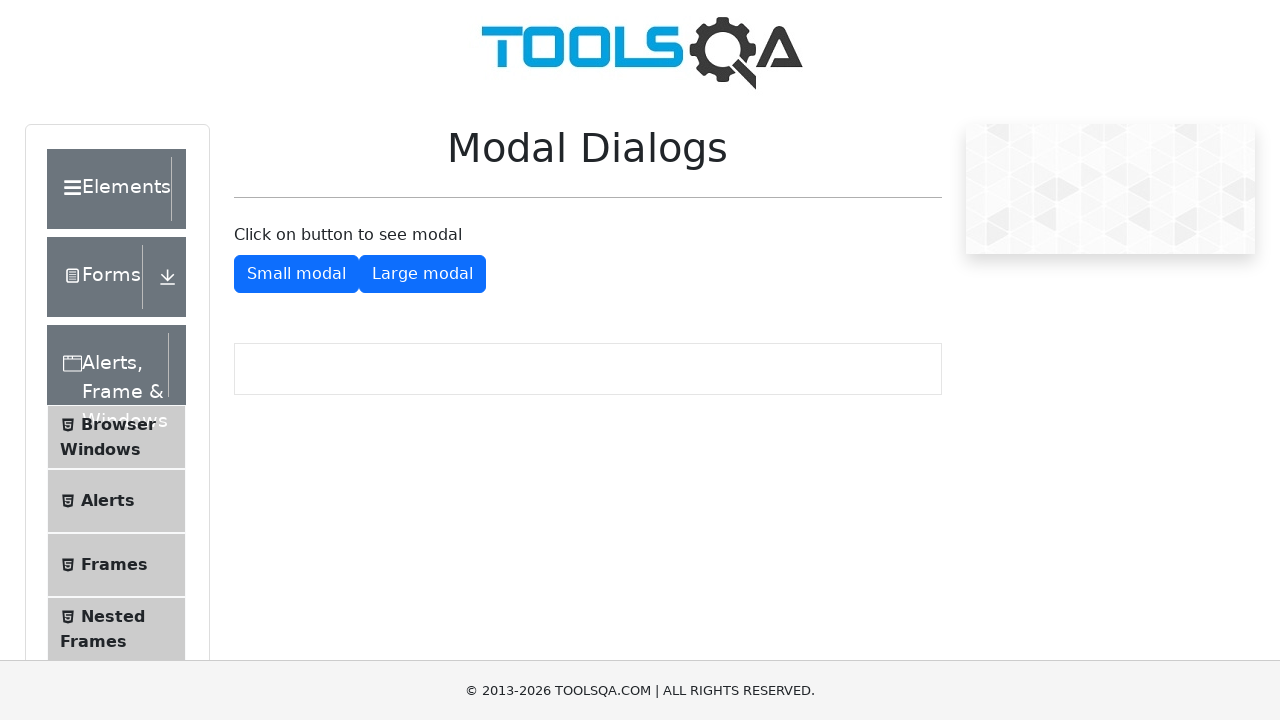